Tests a text box form by filling in name, email, current address, and permanent address fields, then attempts to submit the form

Starting URL: https://demoqa.com/text-box

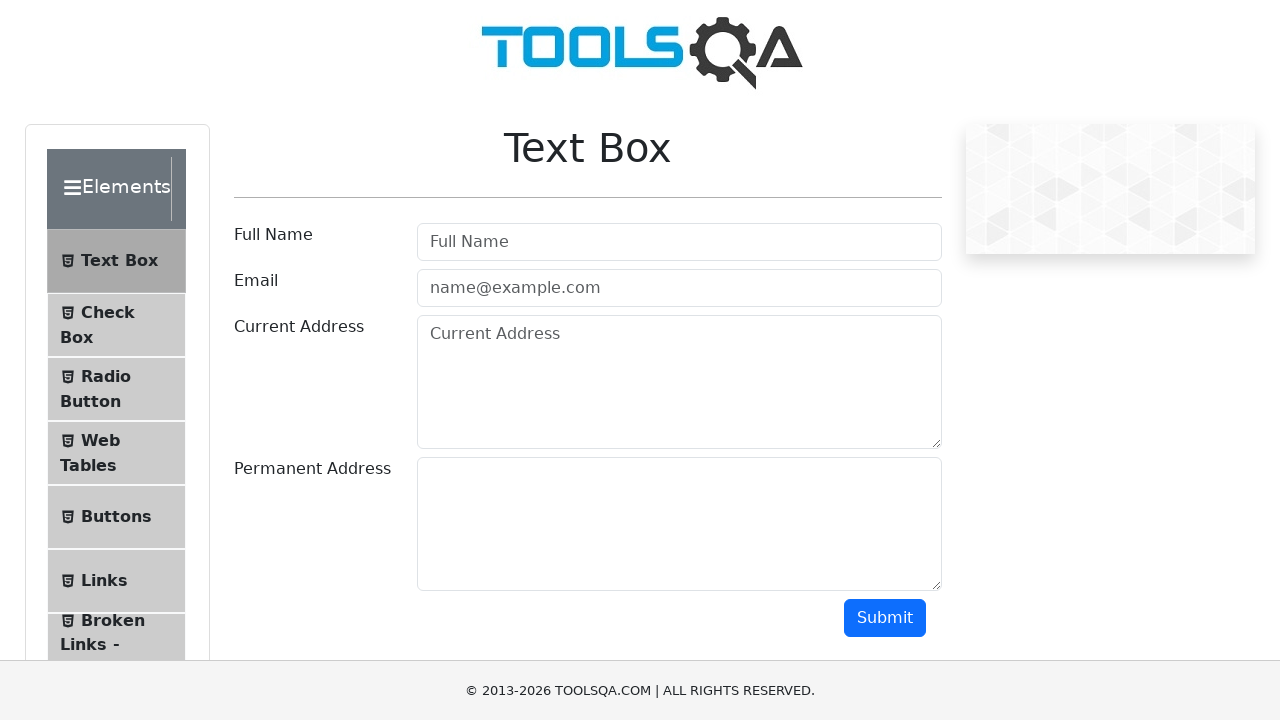

Filled in name field with 'Juan Carlos' on #userName
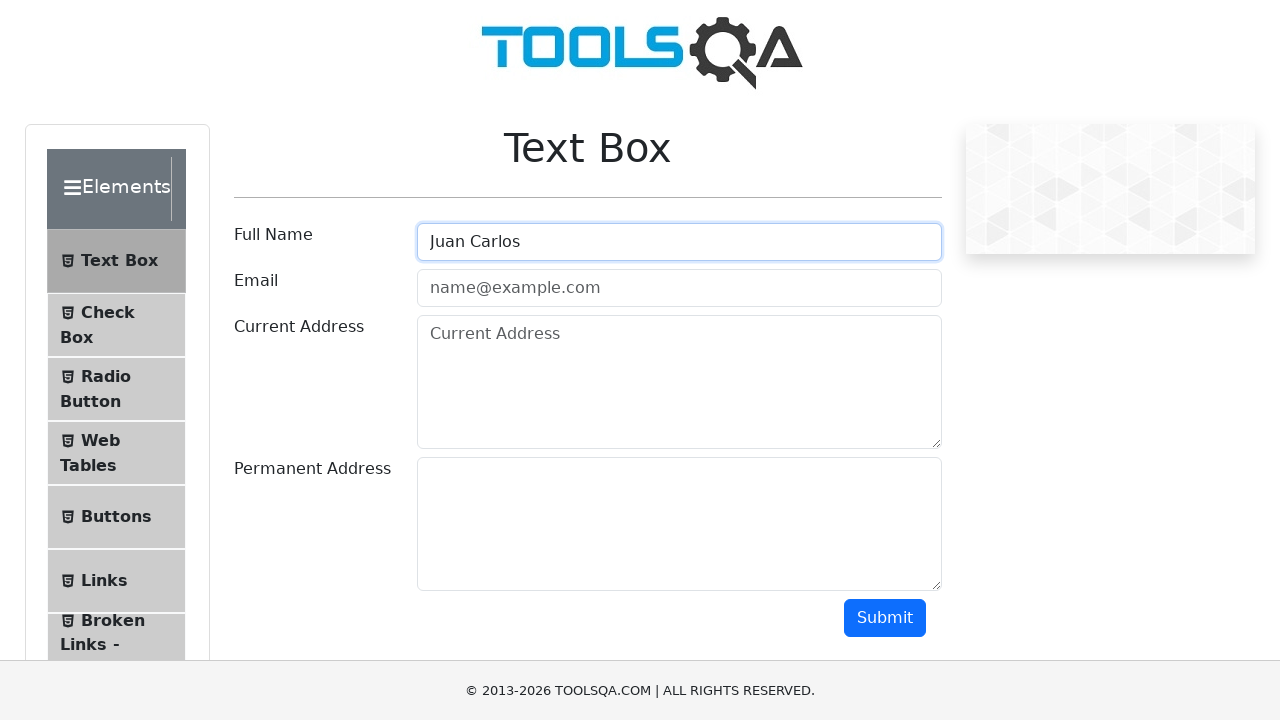

Filled in email field with 'loquesea@algunDominio.com' on #userEmail
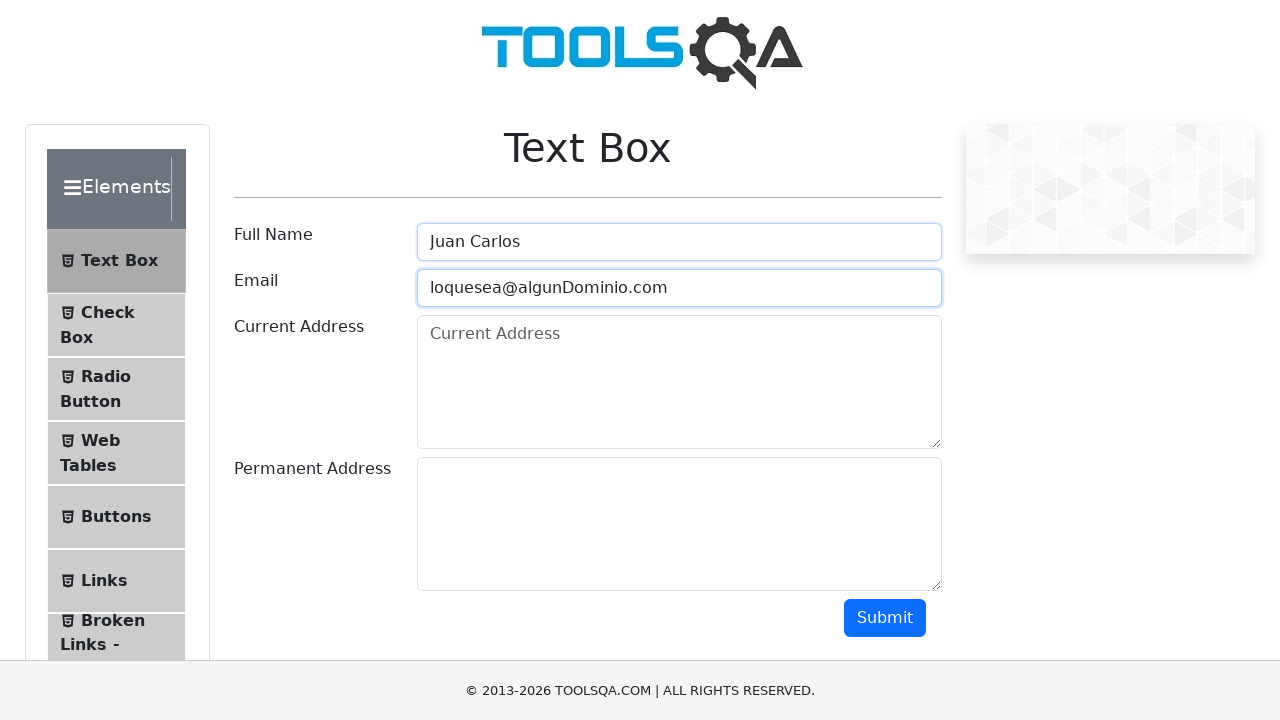

Filled in current address field with 'Calle 123' on #currentAddress
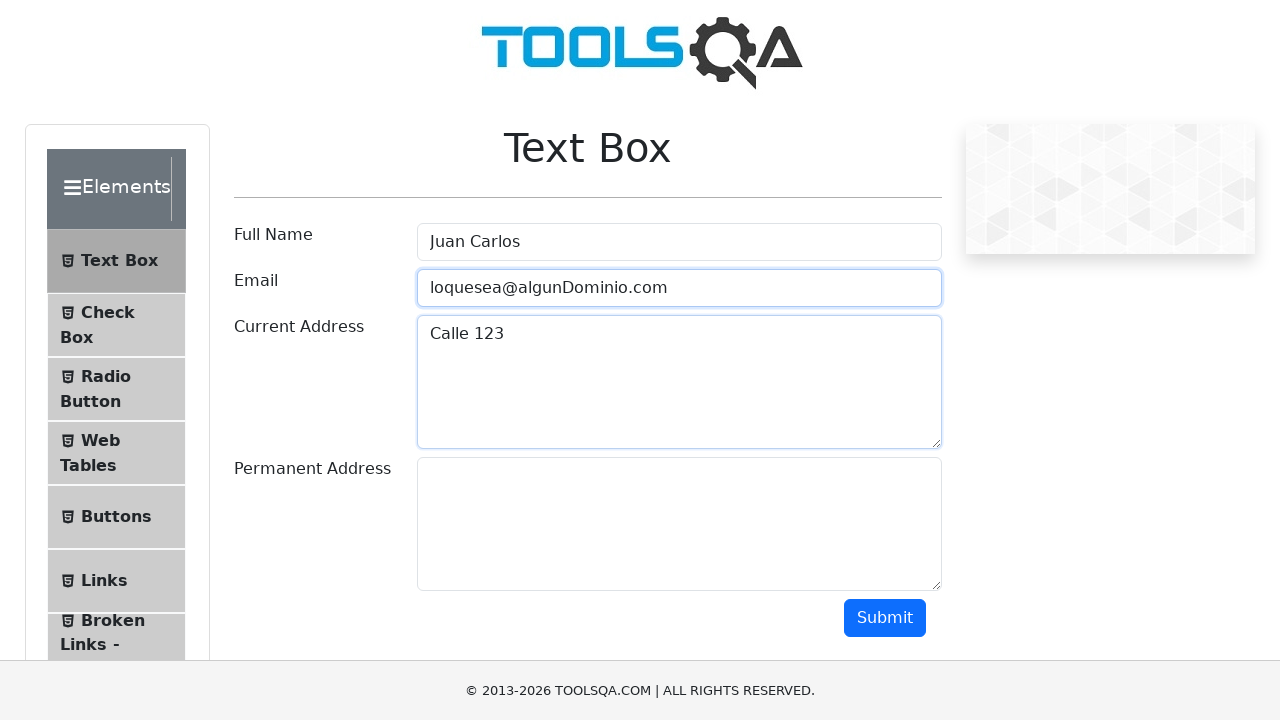

Filled in permanent address field with 'Calle 456' on #permanentAddress
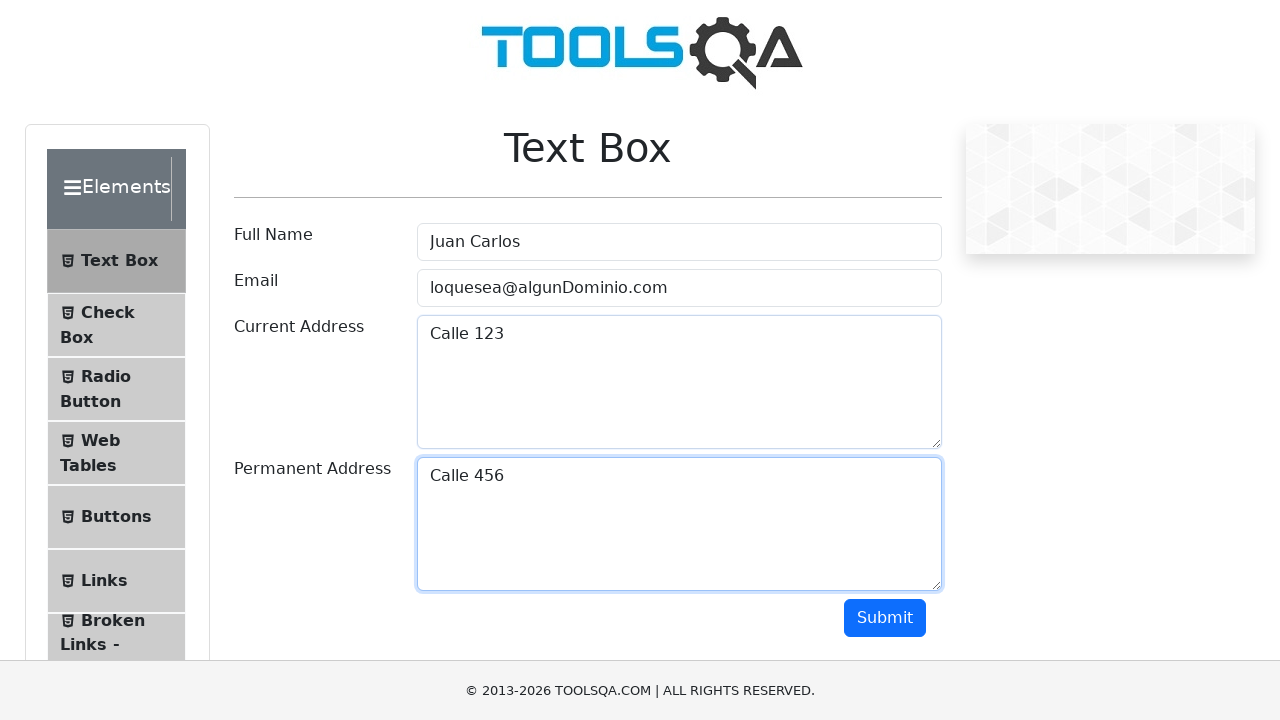

Scrolled down 300 pixels to reveal submit button
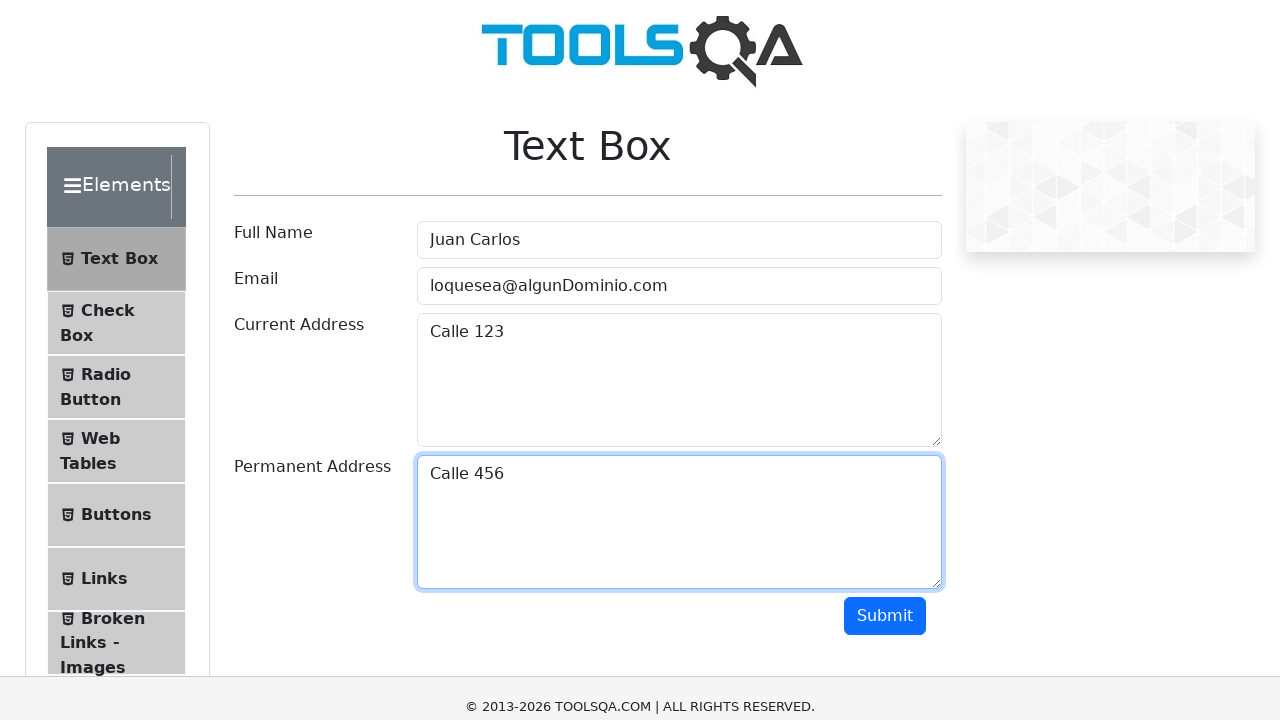

Clicked submit button to submit the form at (885, 318) on #submit
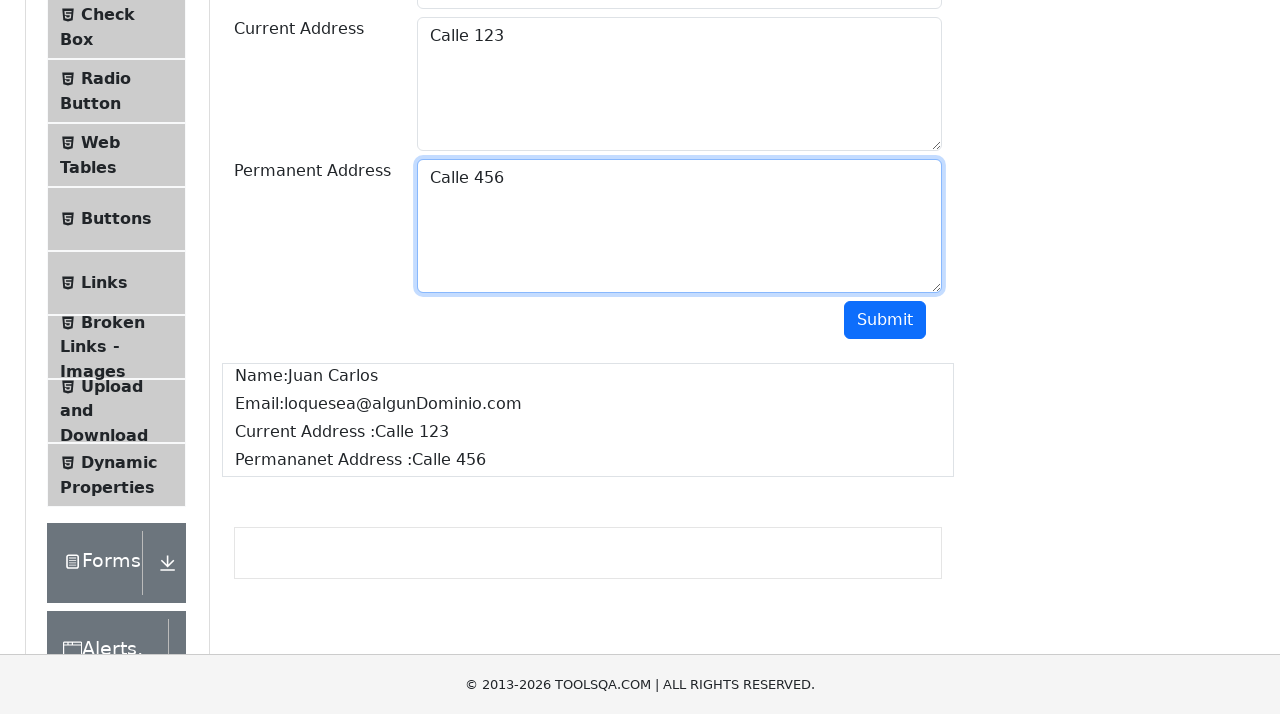

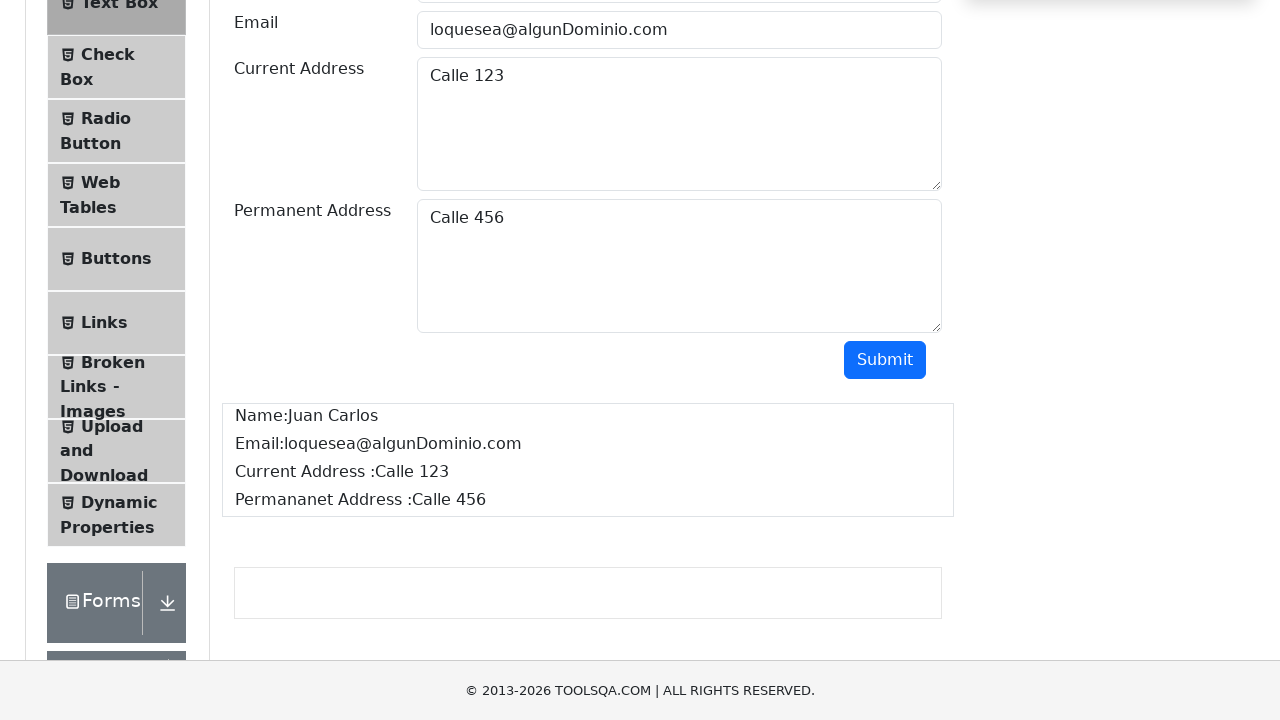